Tests the "Support Users" (Підтримка користувачів) link in the footer by clicking it and verifying the support form page loads correctly

Starting URL: https://www.ukr.net/

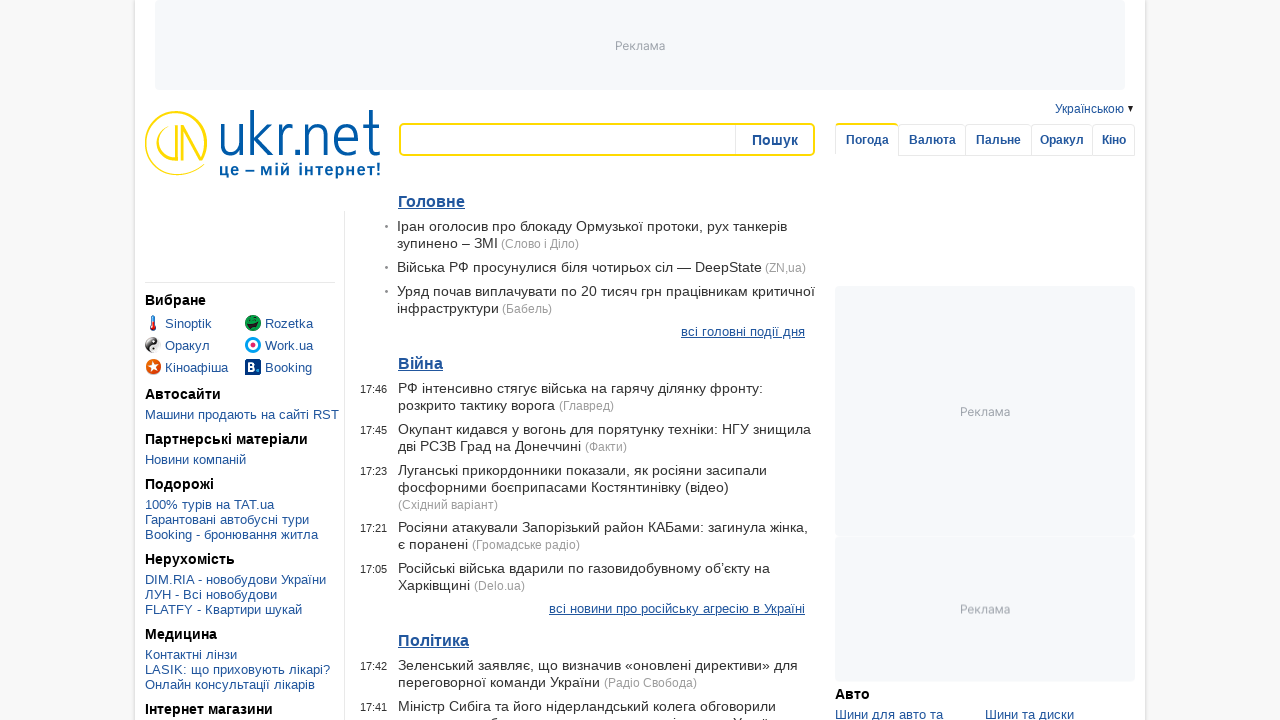

Waited for 'Support Users' (Підтримка користувачів) link to appear in footer
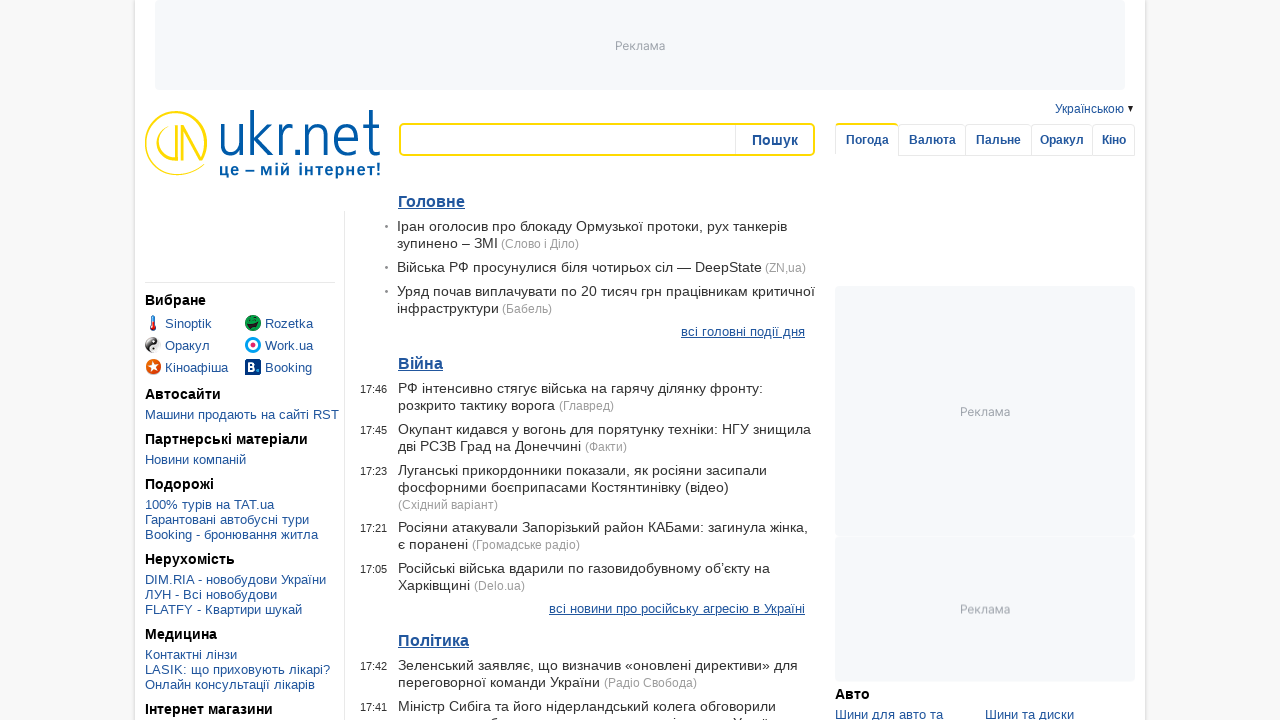

Clicked 'Support Users' (Підтримка користувачів) link in footer at (206, 689) on text=Підтримка користувачів
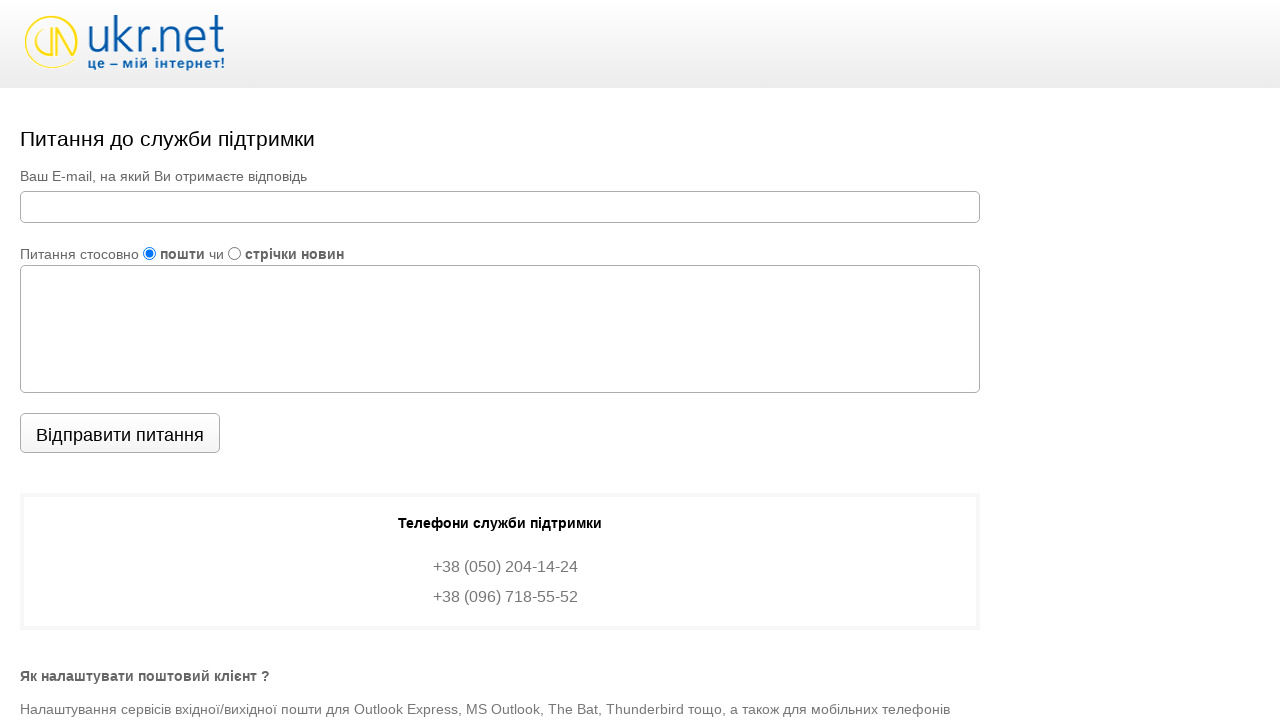

Support form page loaded successfully with #support_form element visible
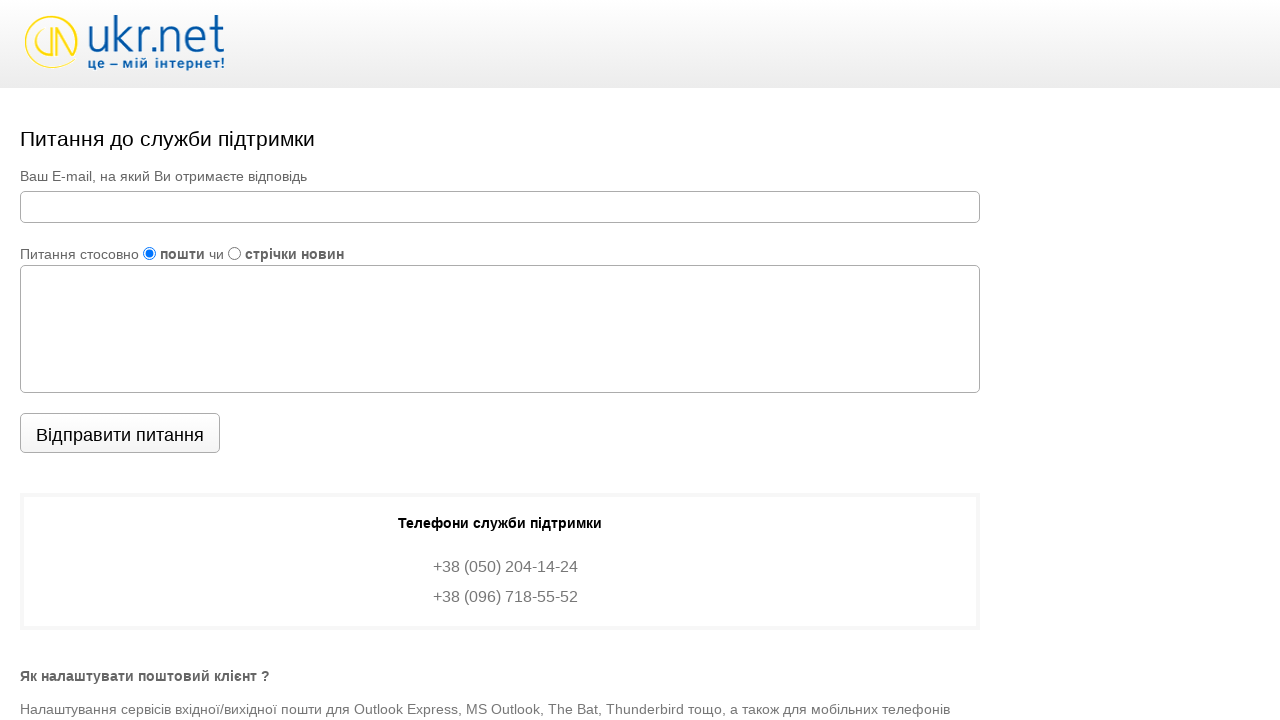

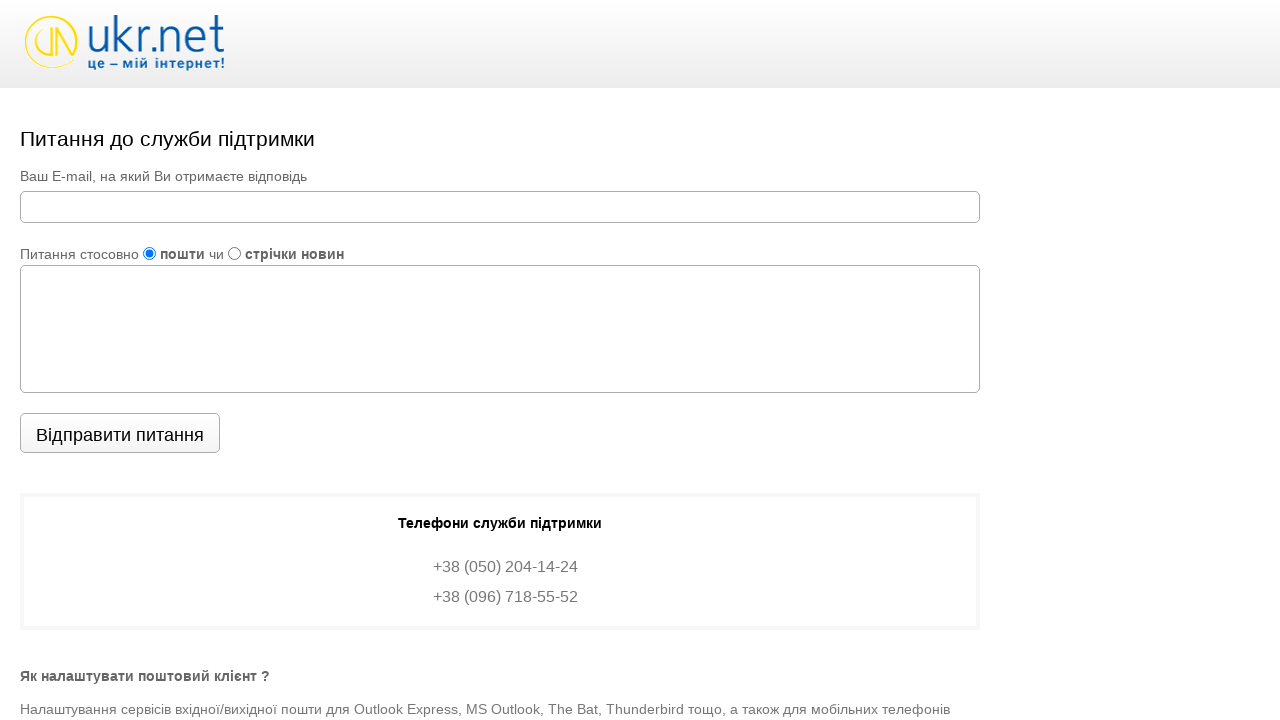